Tests dropdown selection functionality by selecting options using different methods: by label, by value, and by index

Starting URL: https://the-internet.herokuapp.com/dropdown

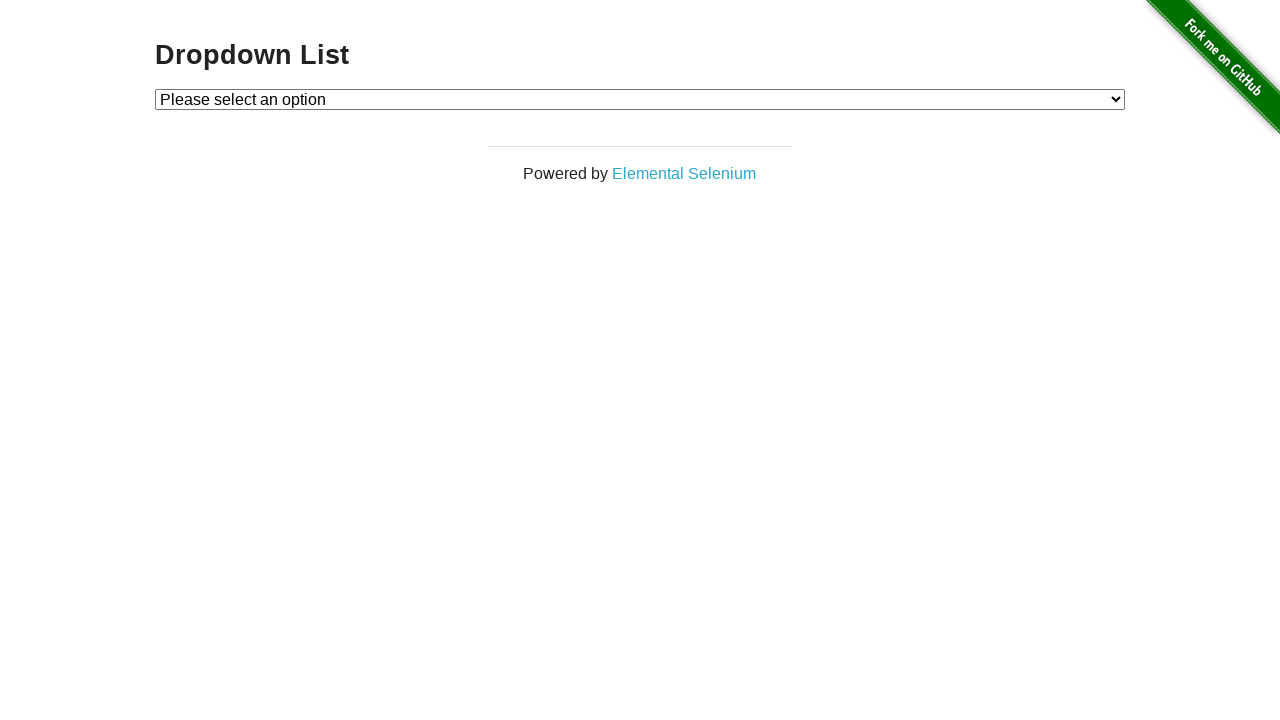

Located dropdown element with id 'dropdown'
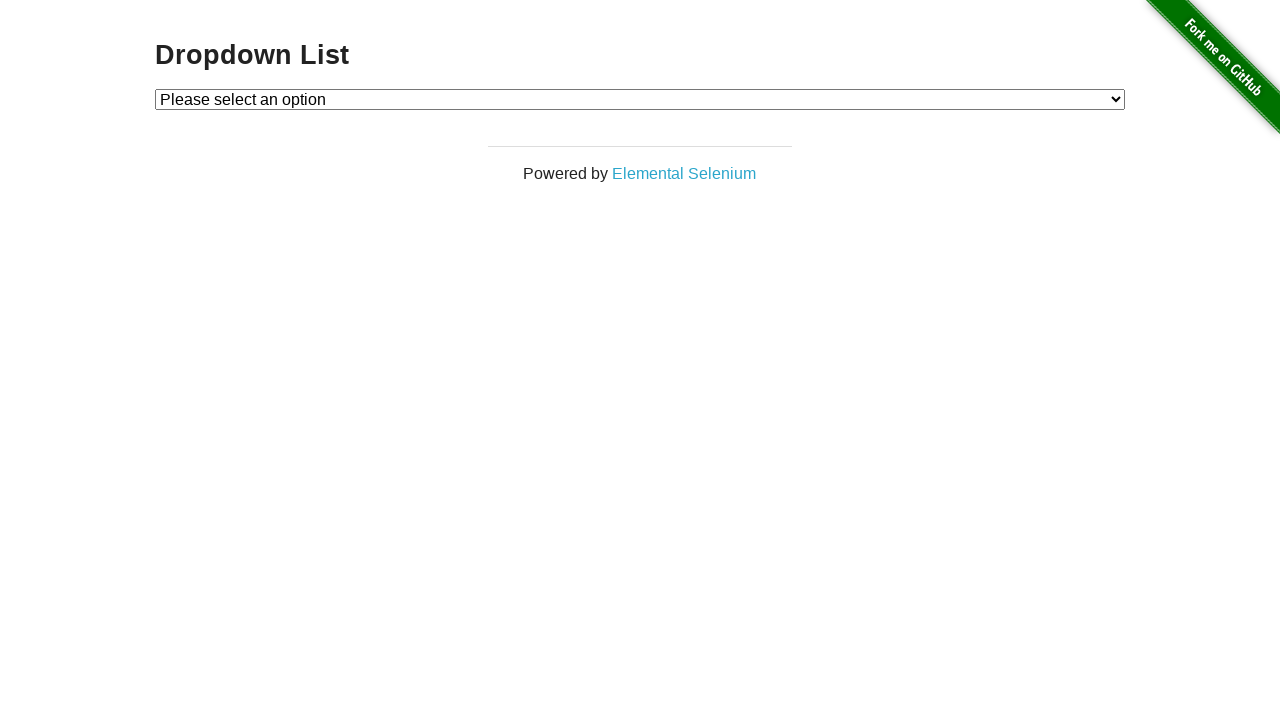

Selected dropdown option by label 'Option 1' on #dropdown
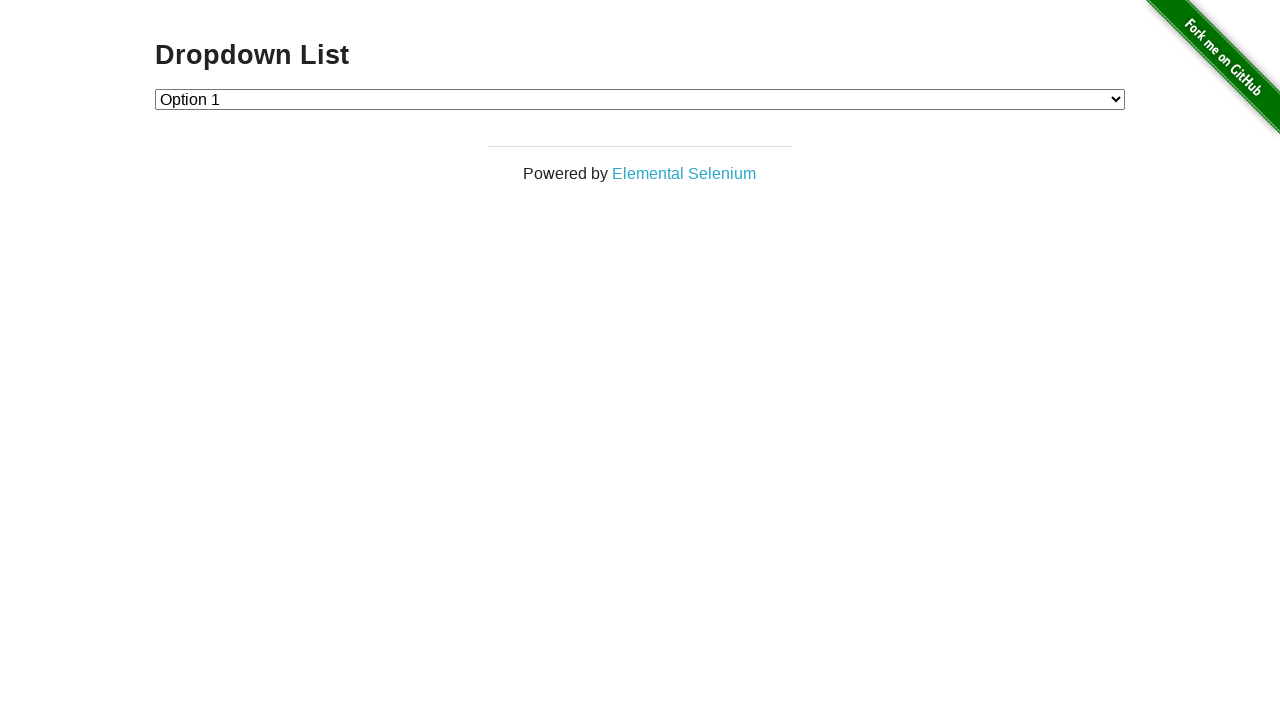

Selected dropdown option by value '2' on #dropdown
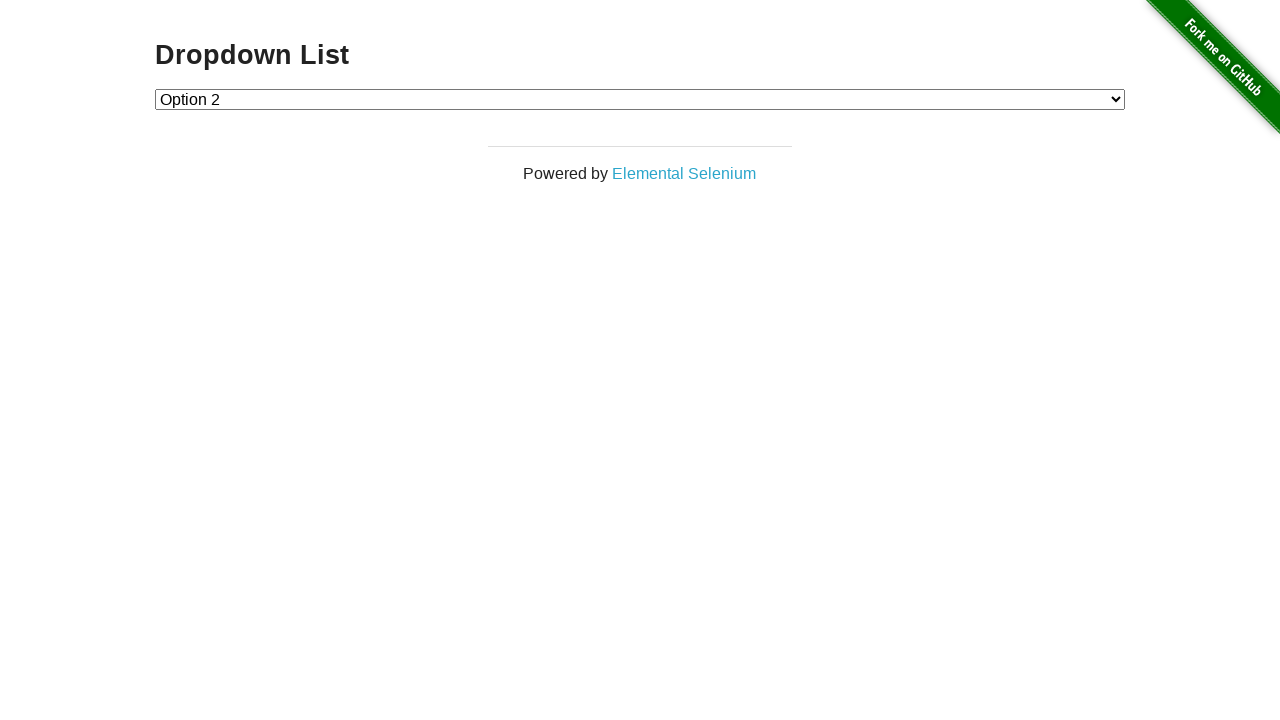

Selected dropdown option by index 1 on #dropdown
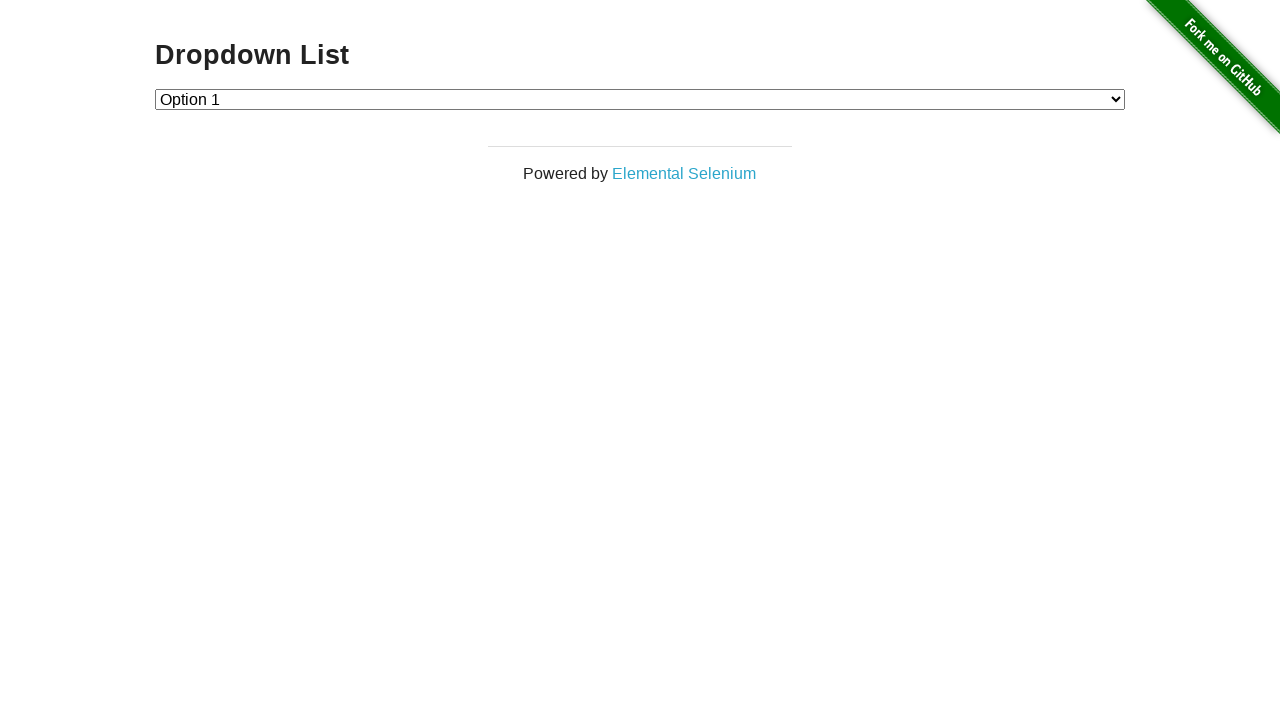

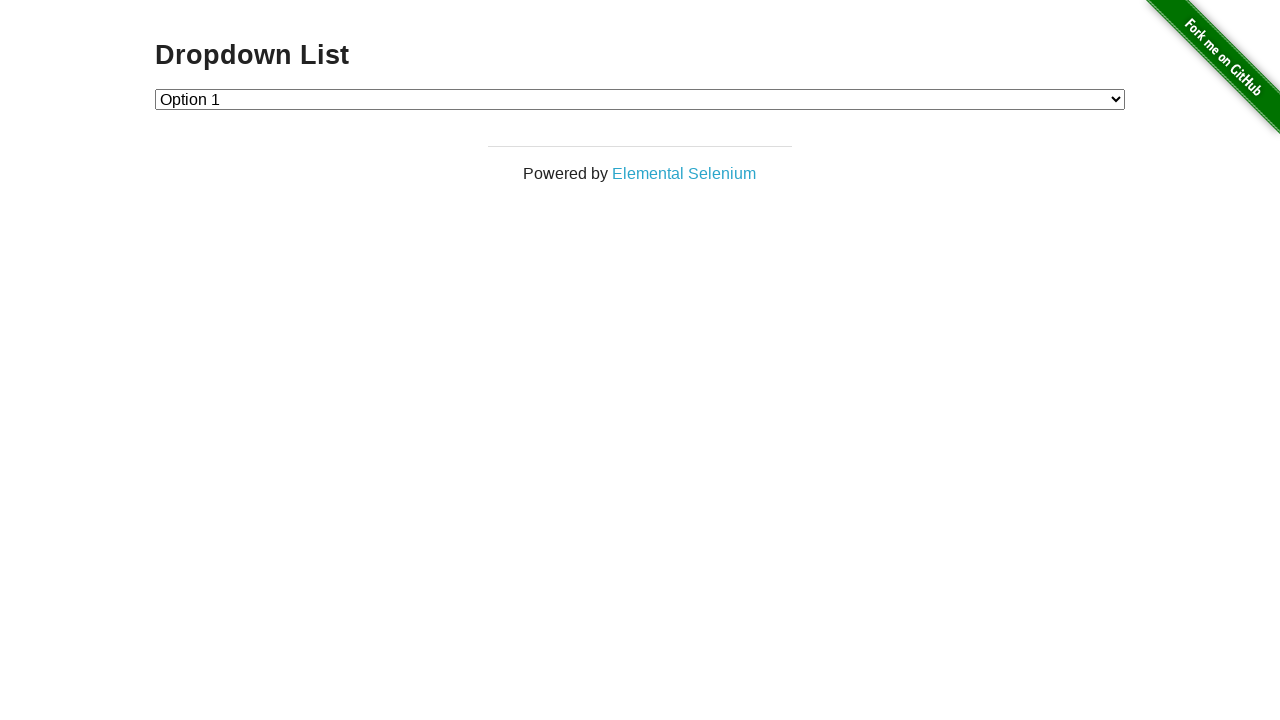